Tests various button interactions on a form page, clicking multiple button types including Primary, Success, Info, Link buttons, numbered buttons, and a dropdown menu with its link option.

Starting URL: https://formy-project.herokuapp.com/buttons

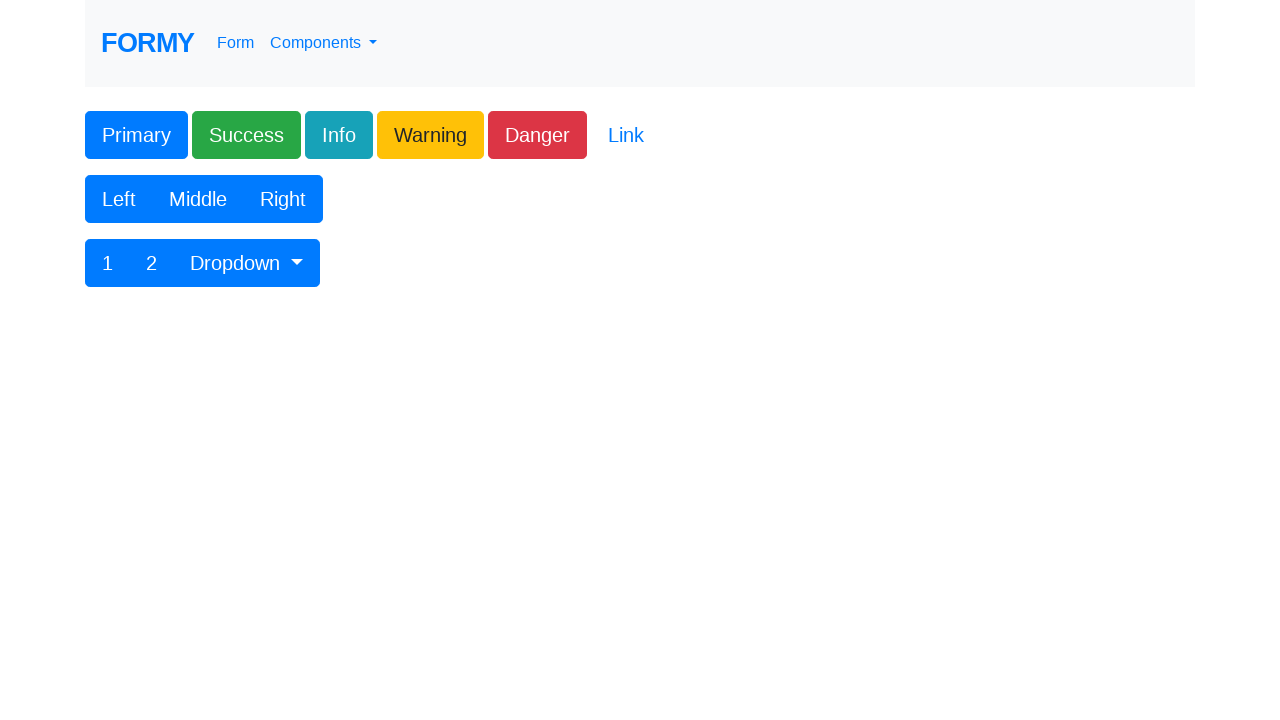

Clicked Primary button at (136, 135) on xpath=//button[text()='Primary']
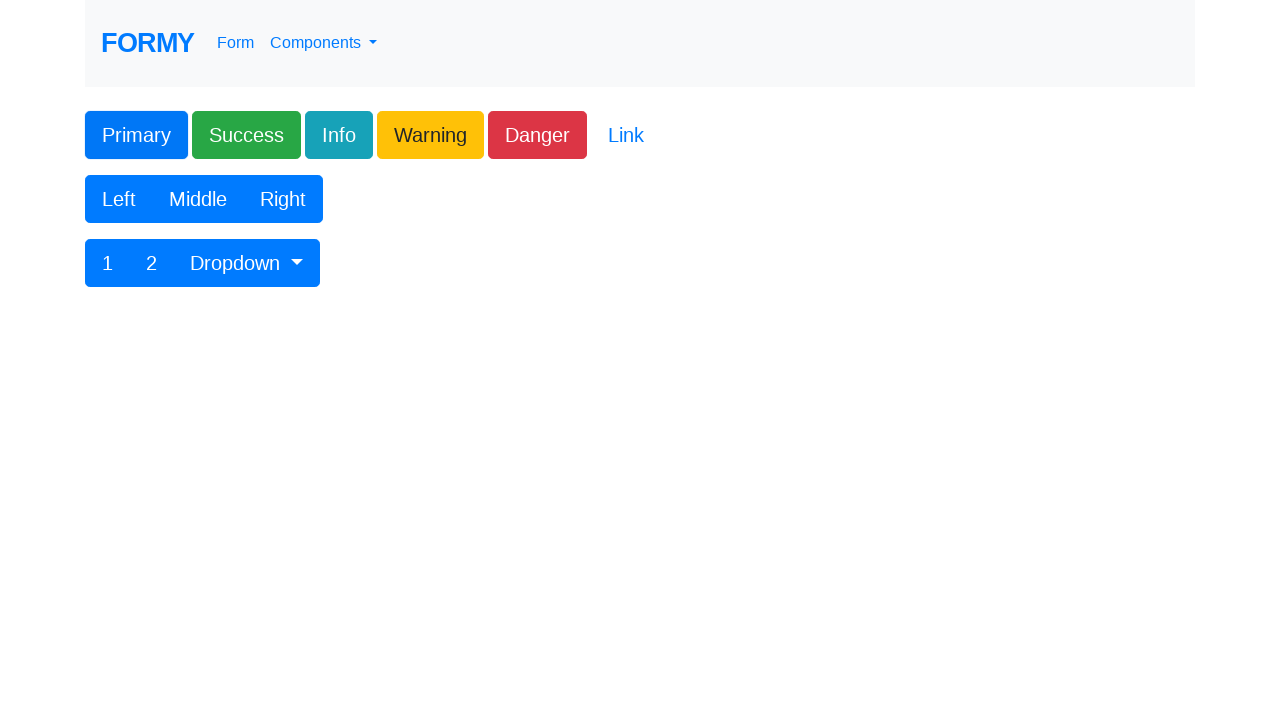

Clicked Success button at (246, 135) on xpath=//button[text()='Success']
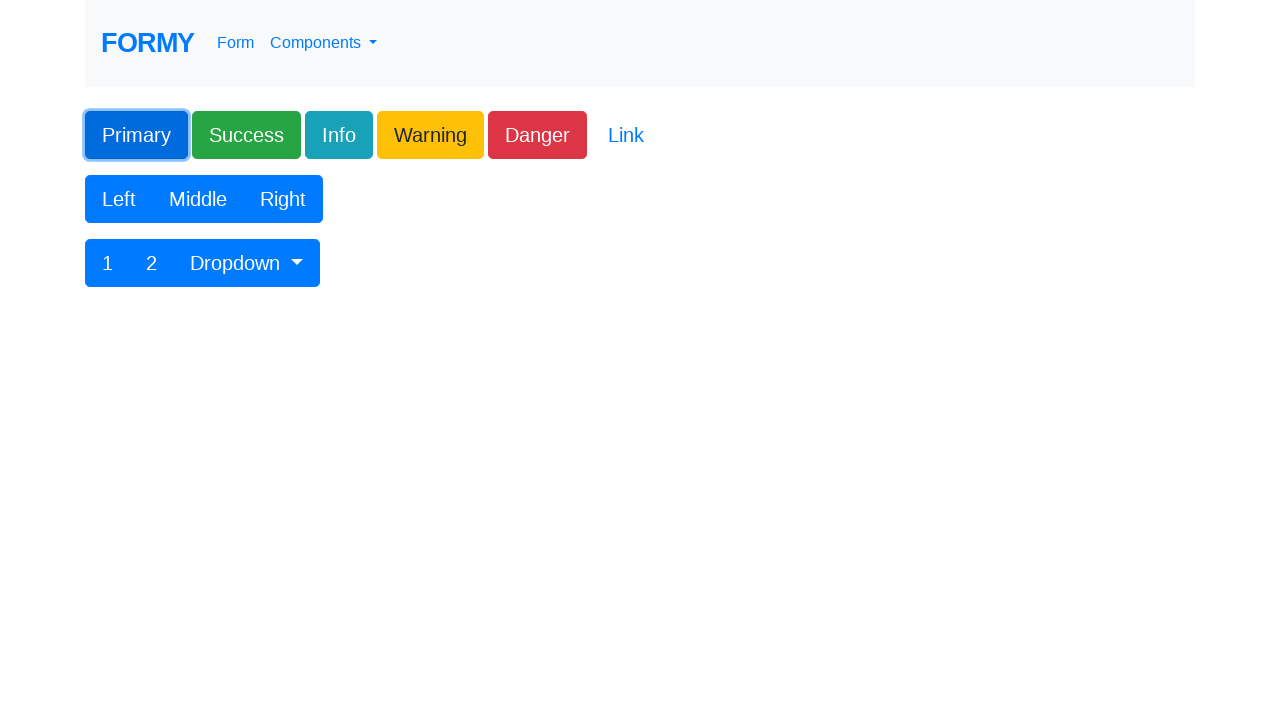

Clicked Info button at (339, 135) on xpath=//button[text()='Info']
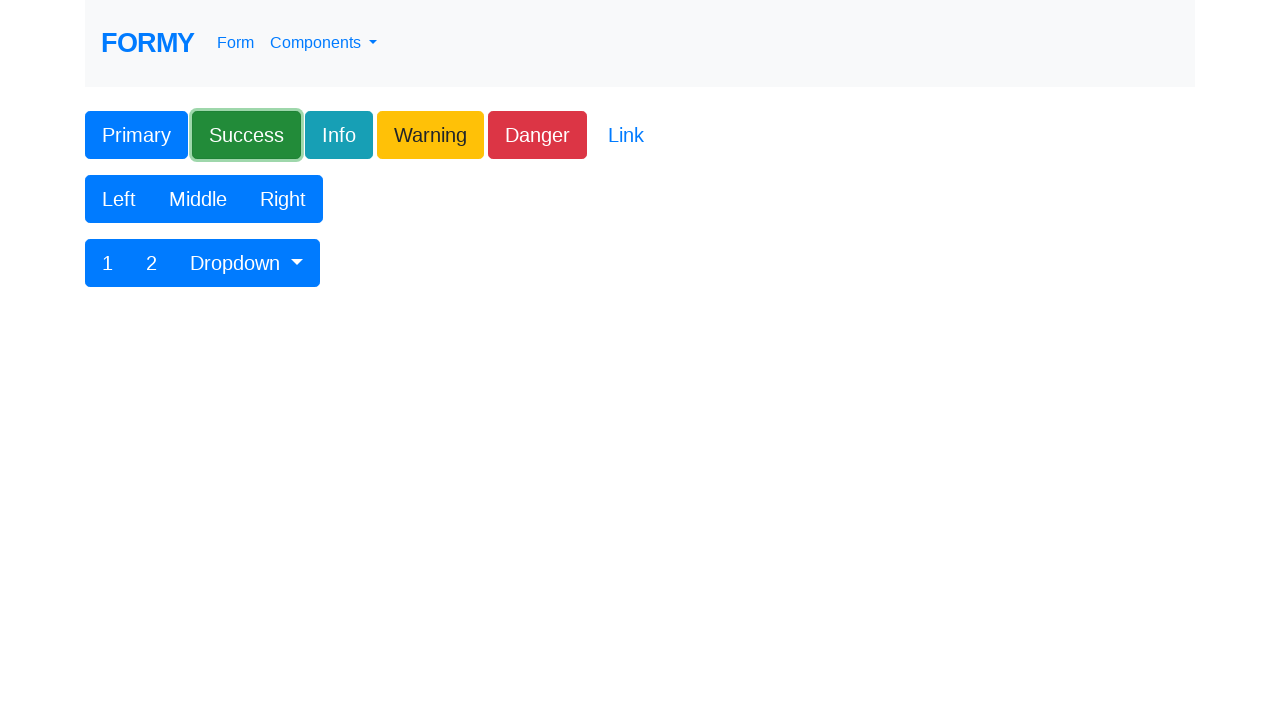

Clicked Link button at (626, 135) on xpath=//button[text()='Link']
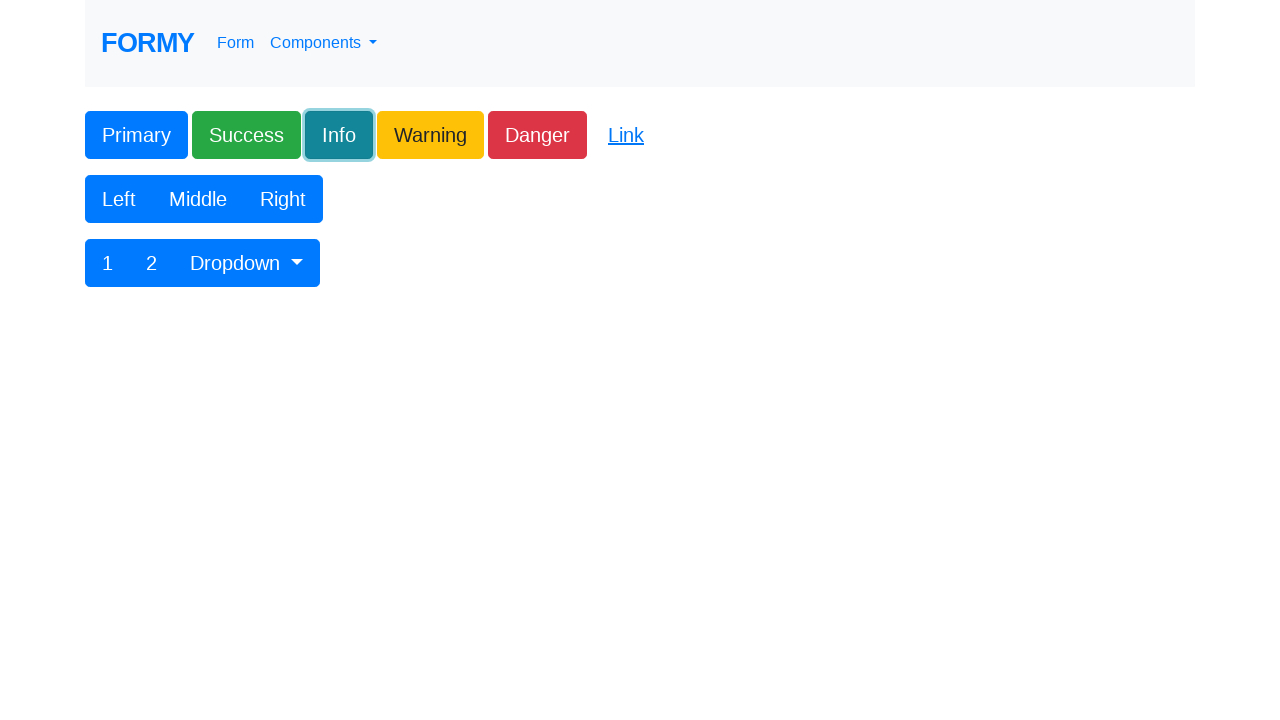

Clicked Left button at (119, 199) on xpath=//button[text()='Left']
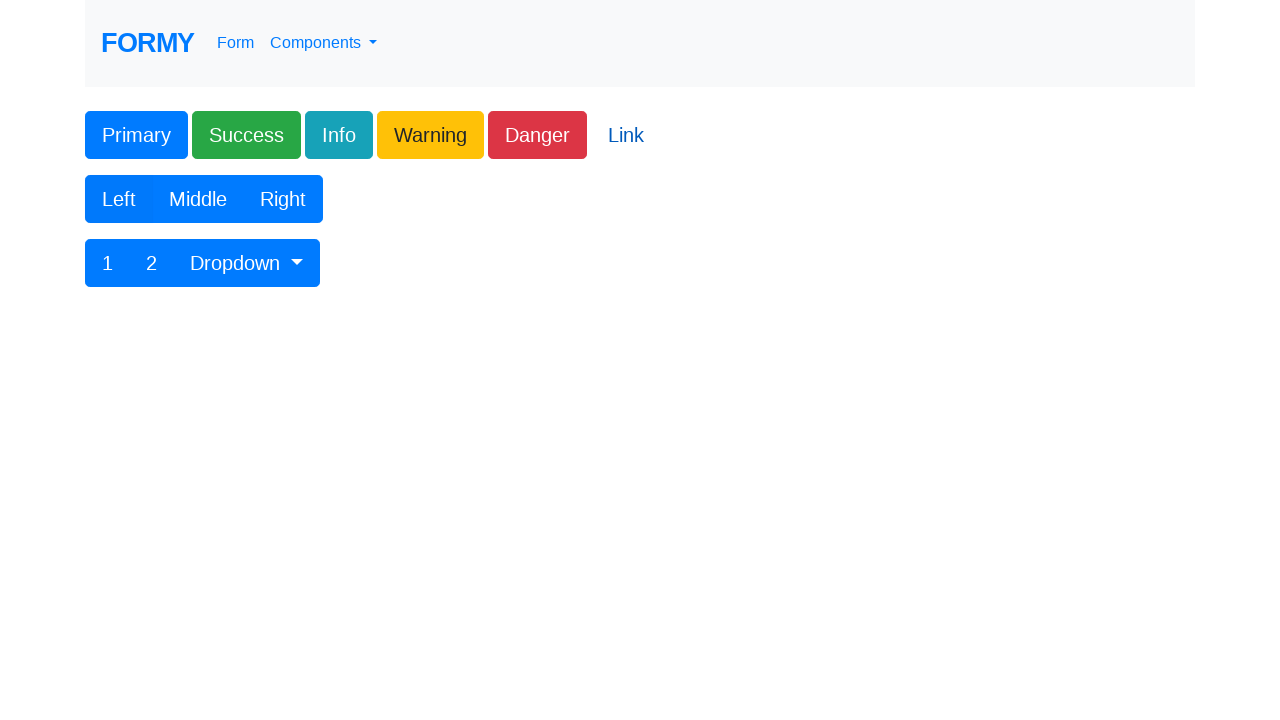

Clicked numbered button '1' at (108, 263) on xpath=//button[.='1']
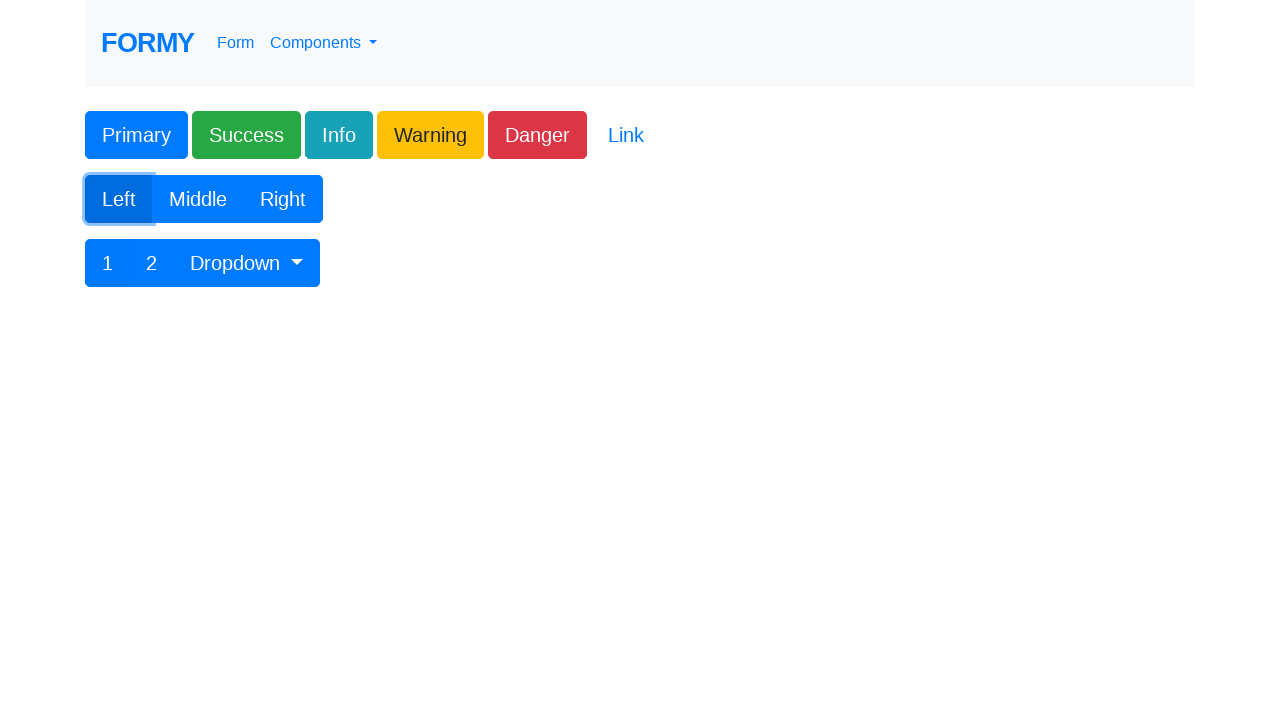

Clicked numbered button '2' at (152, 263) on xpath=//button[.='2']
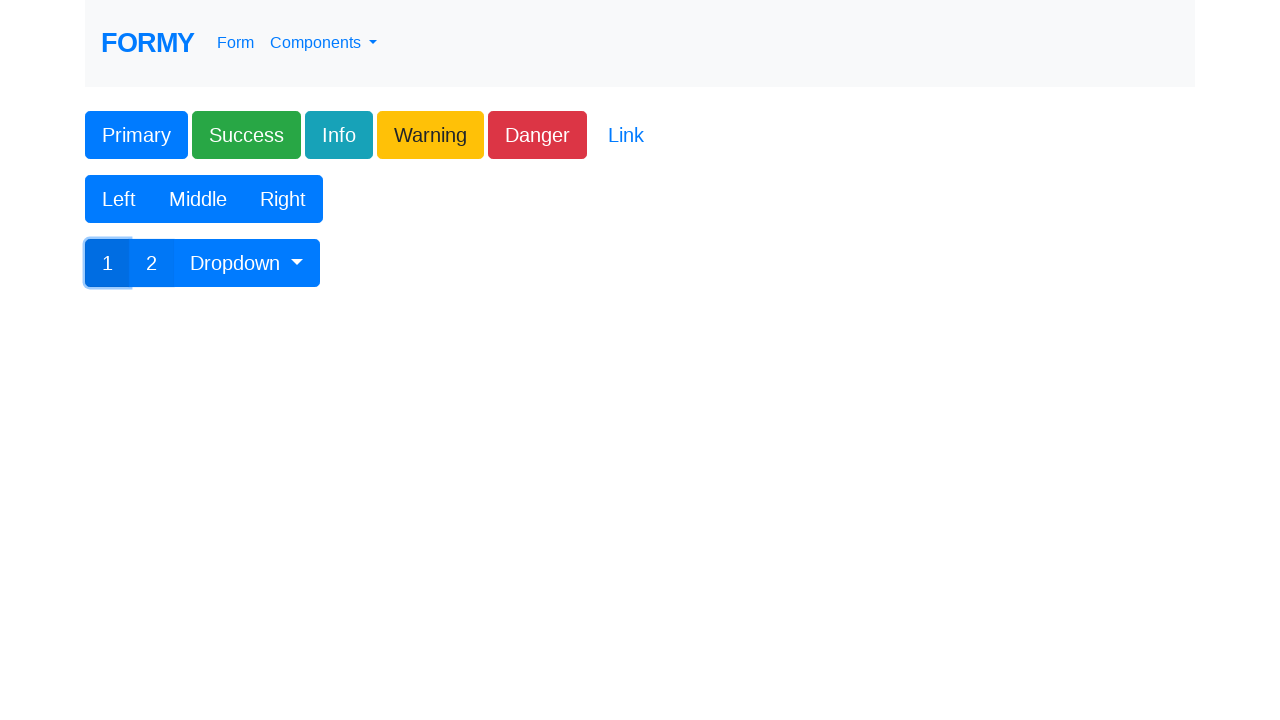

Clicked dropdown menu toggle button at (247, 263) on #btnGroupDrop1
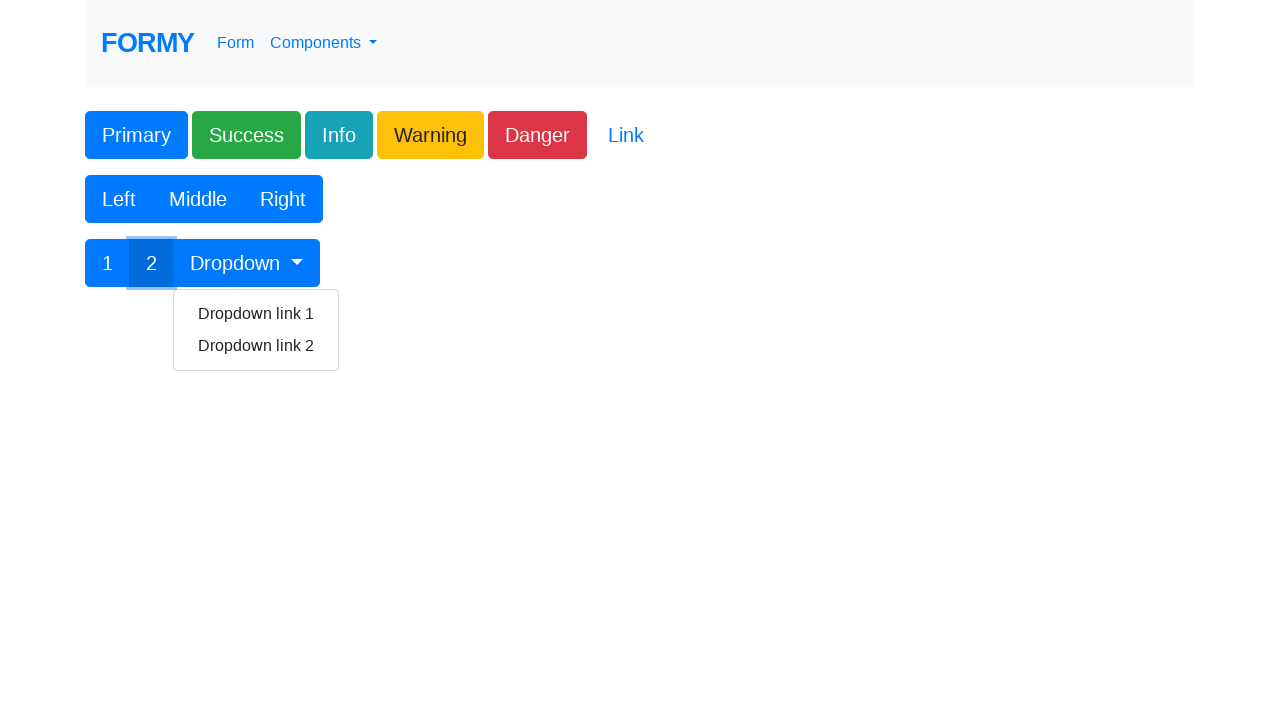

Clicked 'Dropdown link 1' from dropdown menu at (256, 314) on xpath=//a[text()='Dropdown link 1']
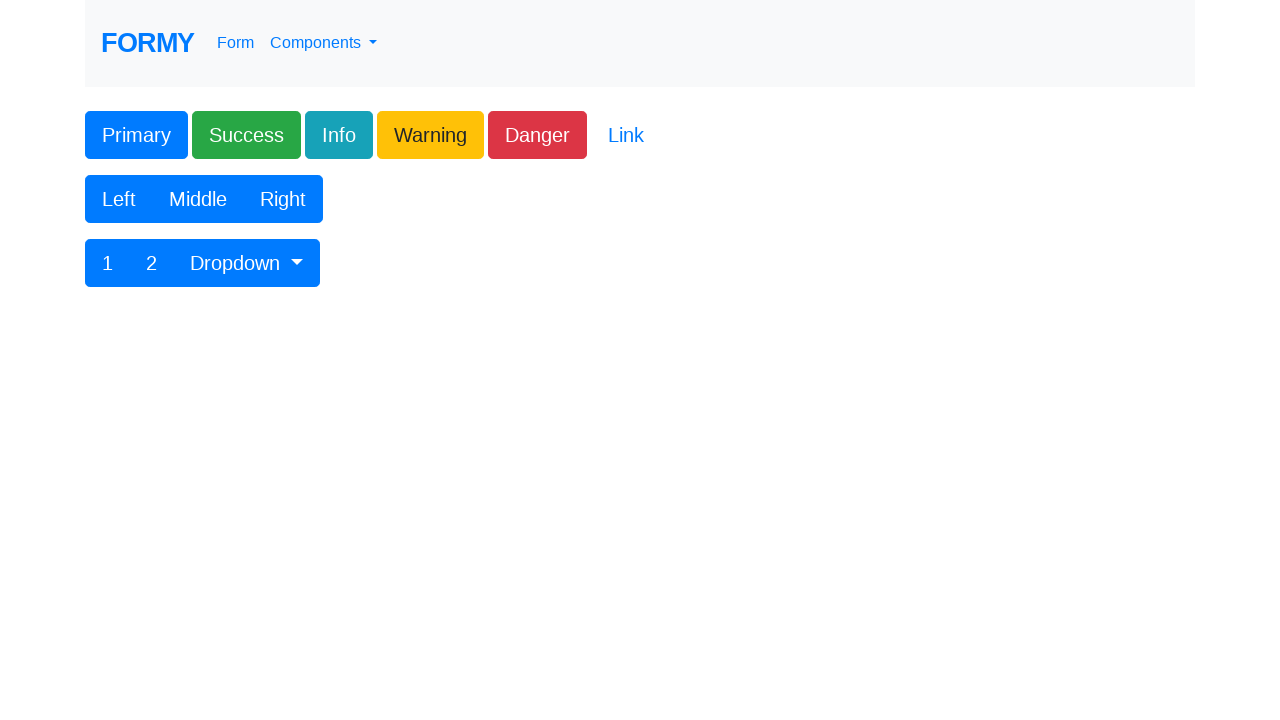

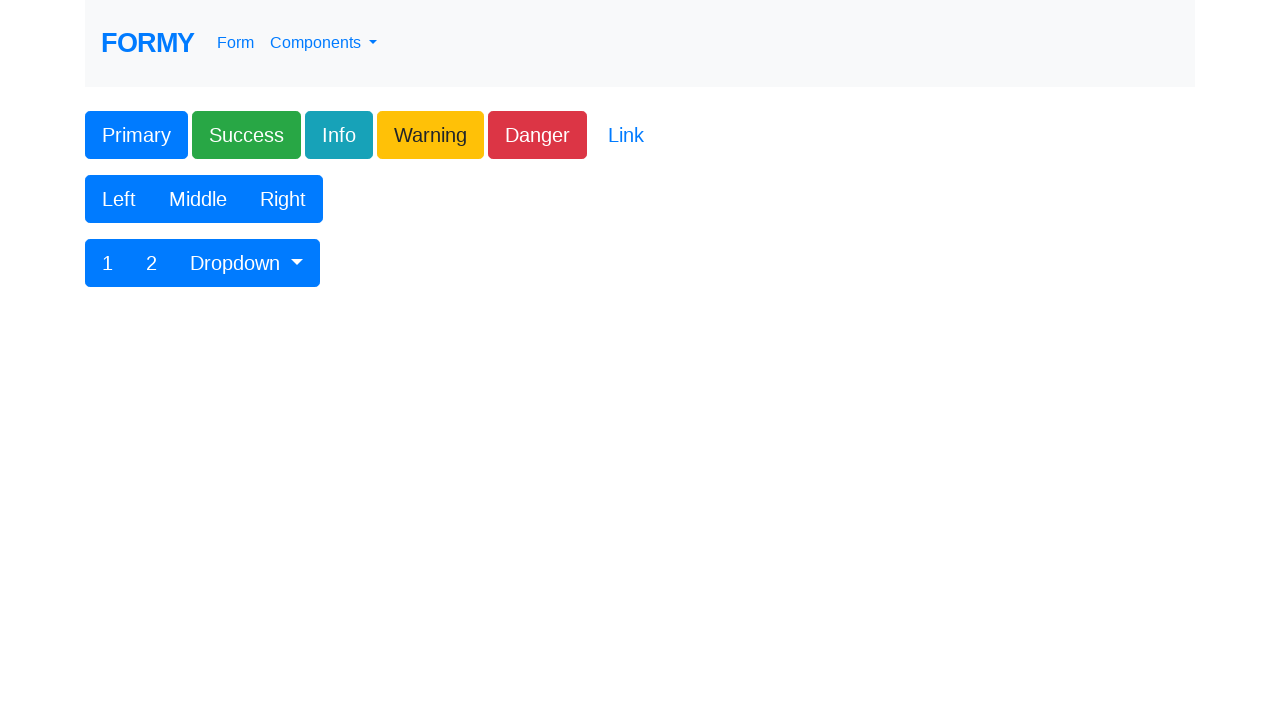